Tests order form validation by entering non-numeric value in the Year field, expecting validation alert.

Starting URL: https://demoblaze.com/

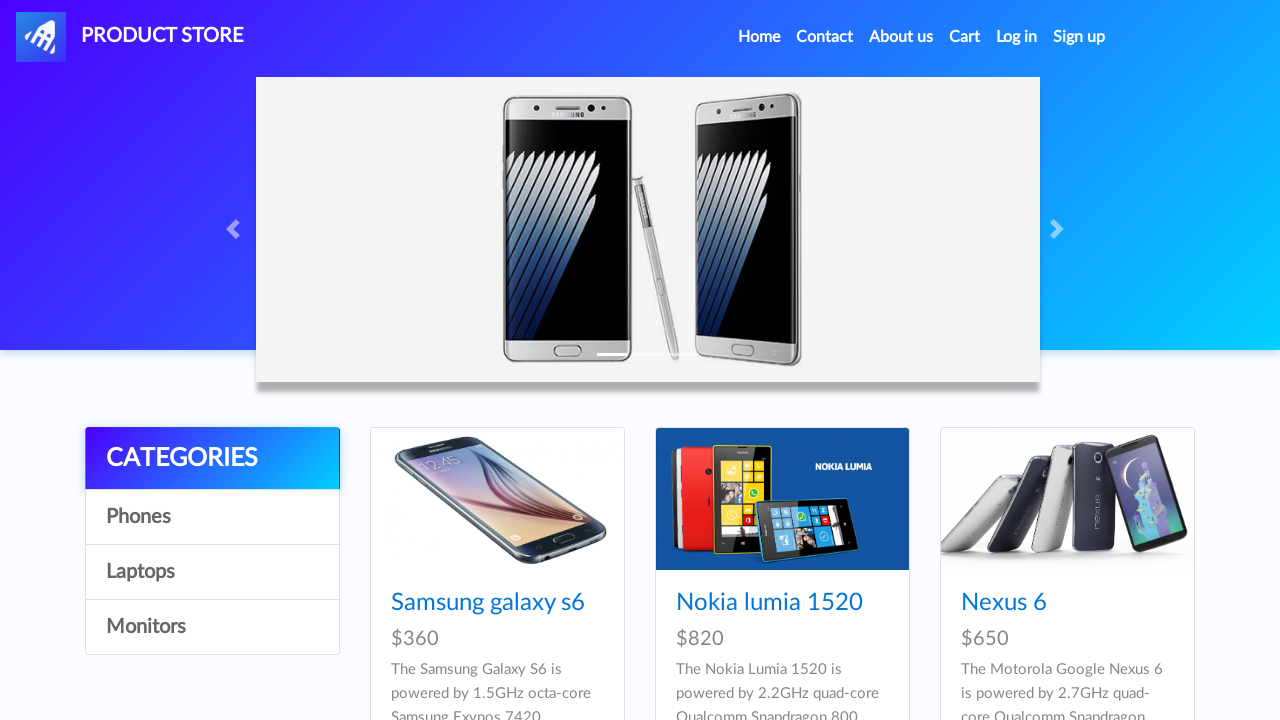

Clicked on second product image at (782, 499) on (//div[@class='card h-100']//img)[2]
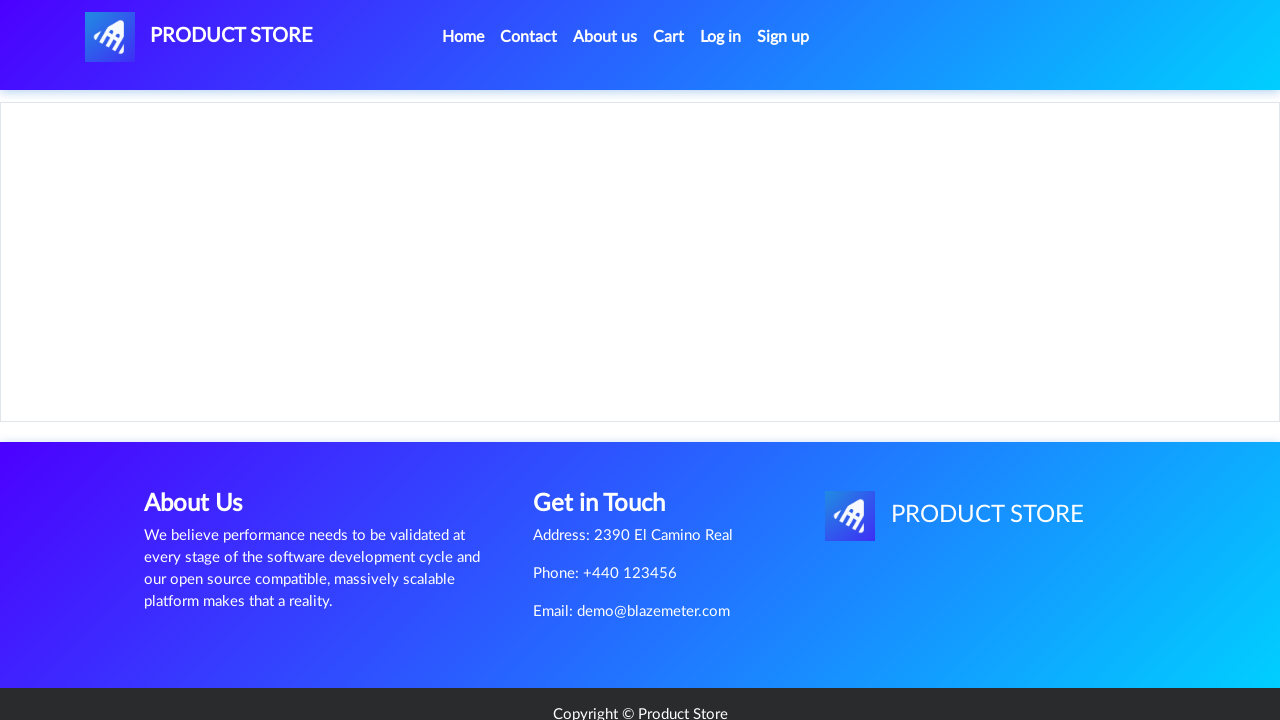

Clicked 'Add to cart' button at (610, 440) on text=Add to cart
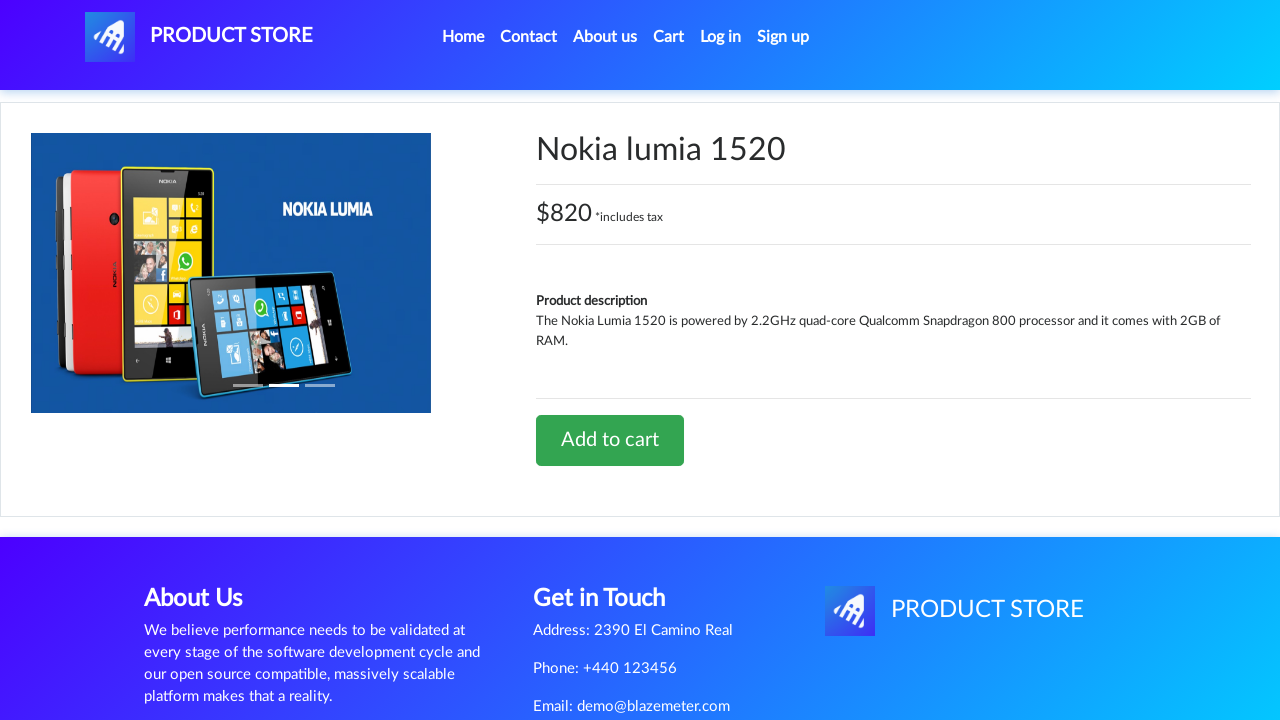

Navigated to Cart page at (669, 37) on internal:role=link[name="Cart"i] >> nth=0
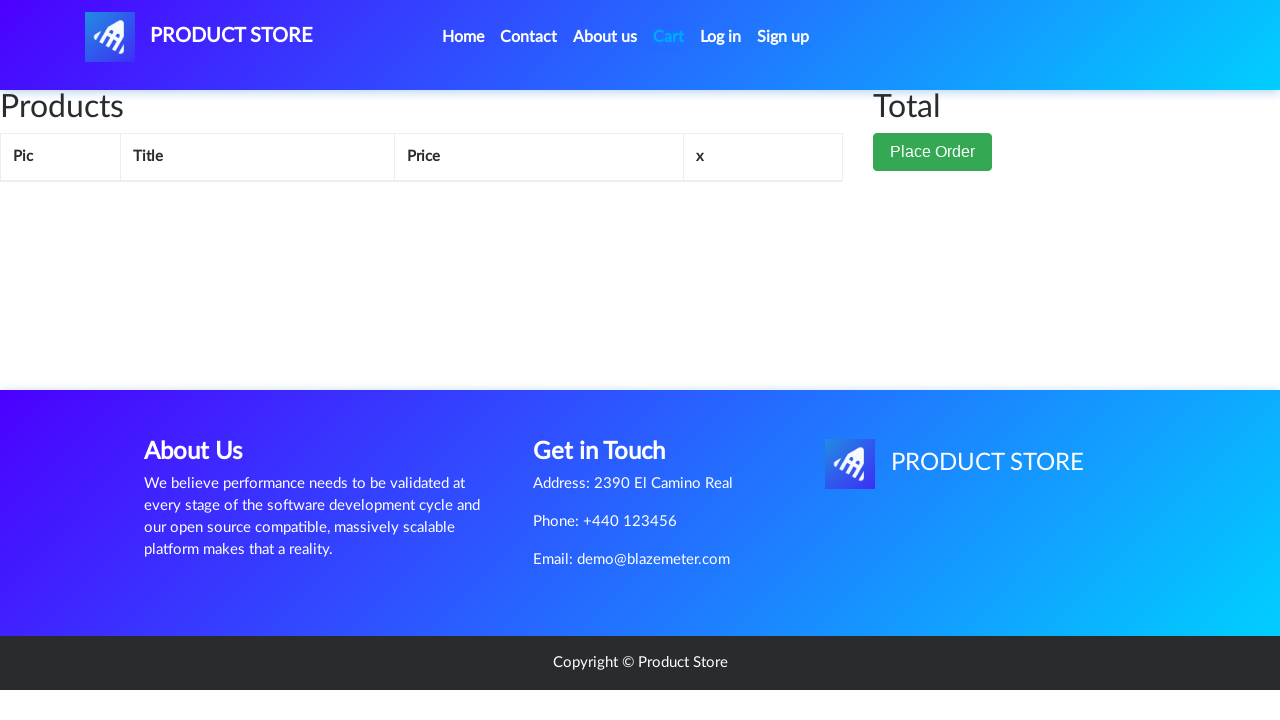

Clicked 'Place Order' button at (933, 152) on internal:role=button[name="Place Order"i]
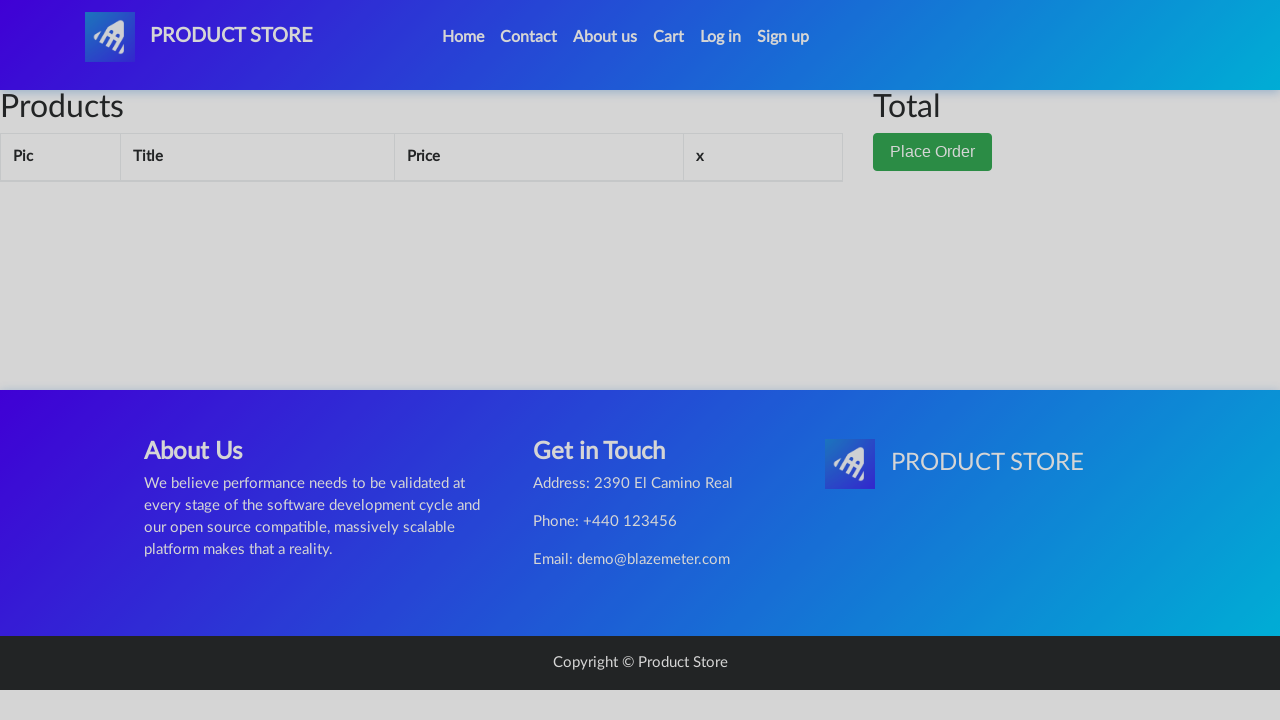

Set up dialog handler to capture alert messages
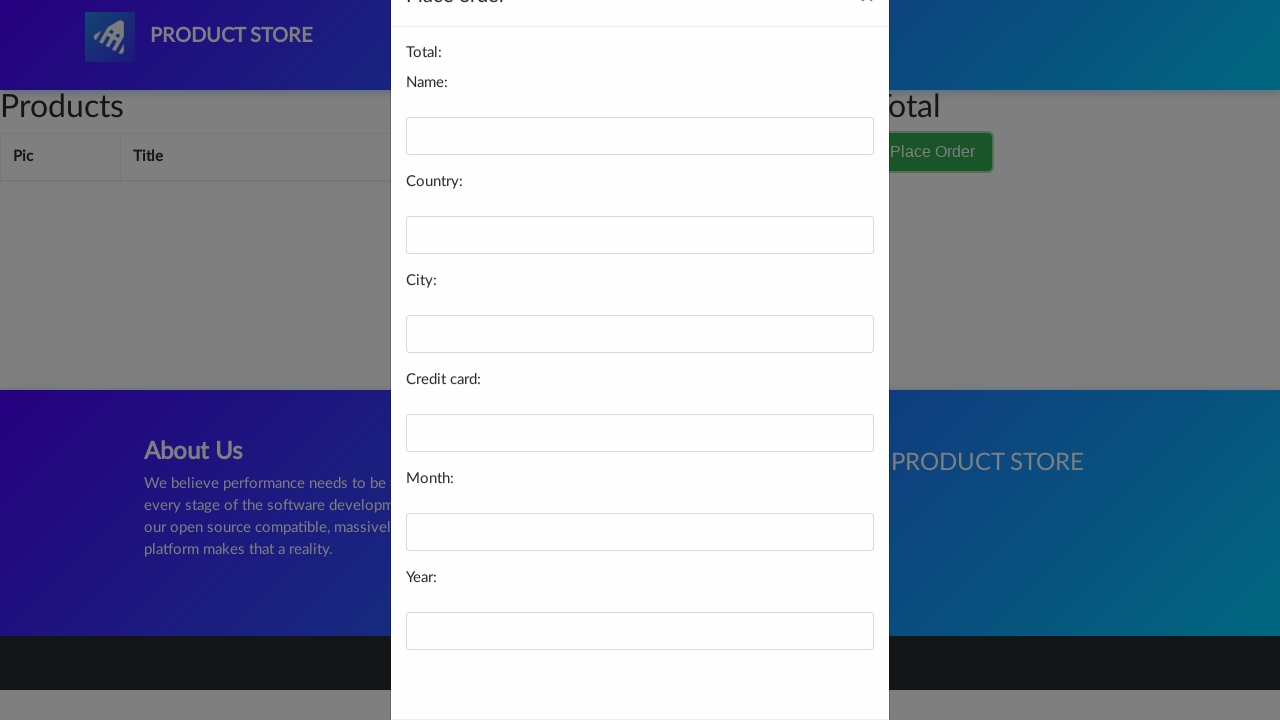

Filled name field with 'John Doe' on #name
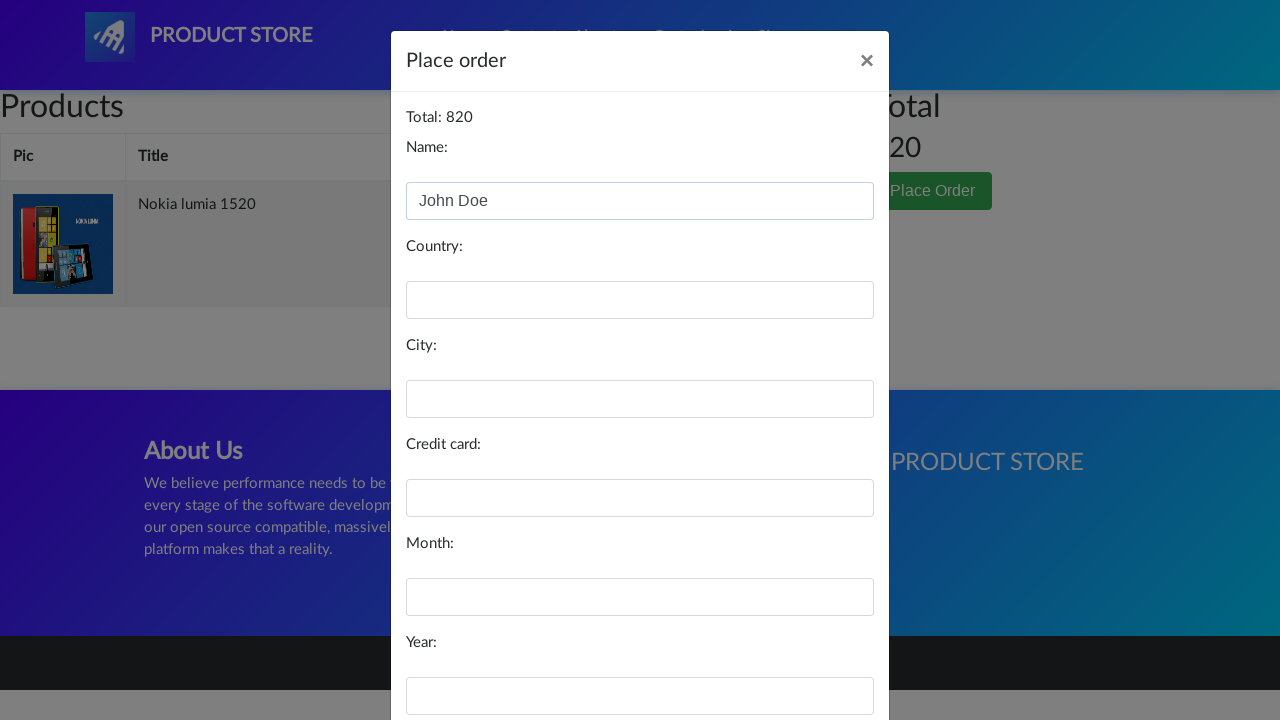

Filled country field with 'USA' on #country
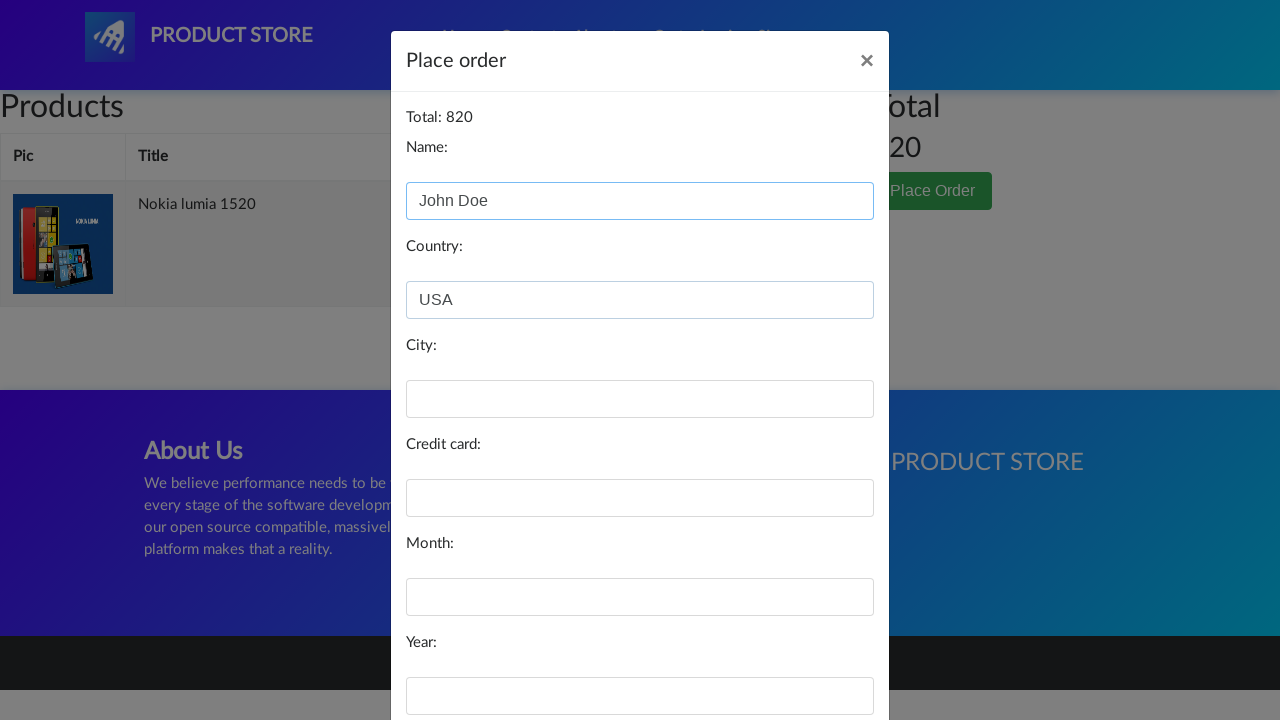

Filled city field with 'Los Vegas' on #city
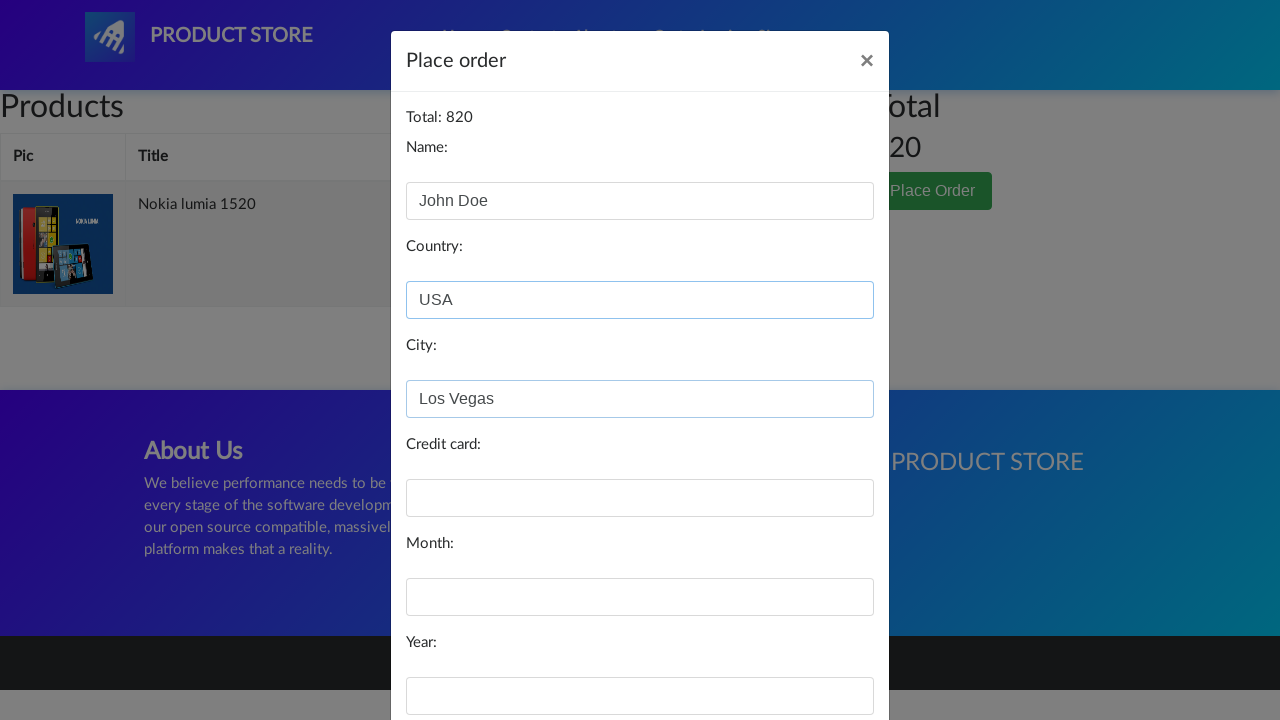

Filled card field with credit card number on #card
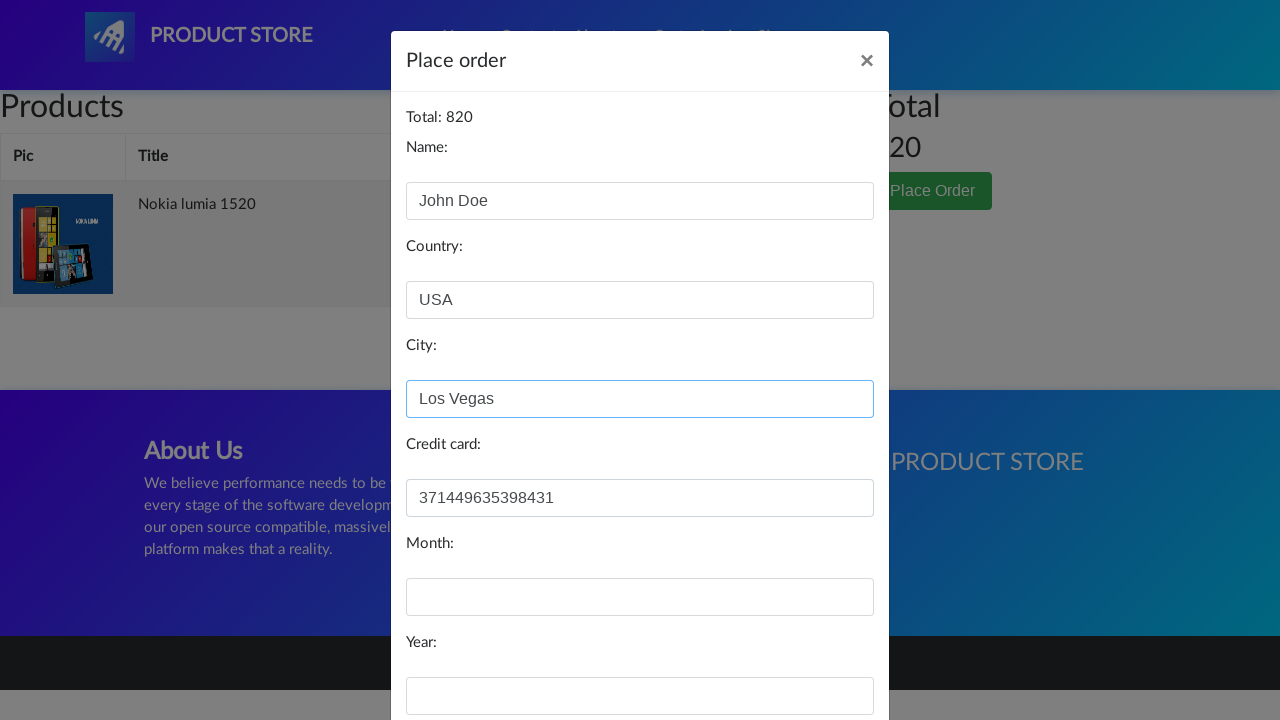

Filled month field with '12' on #month
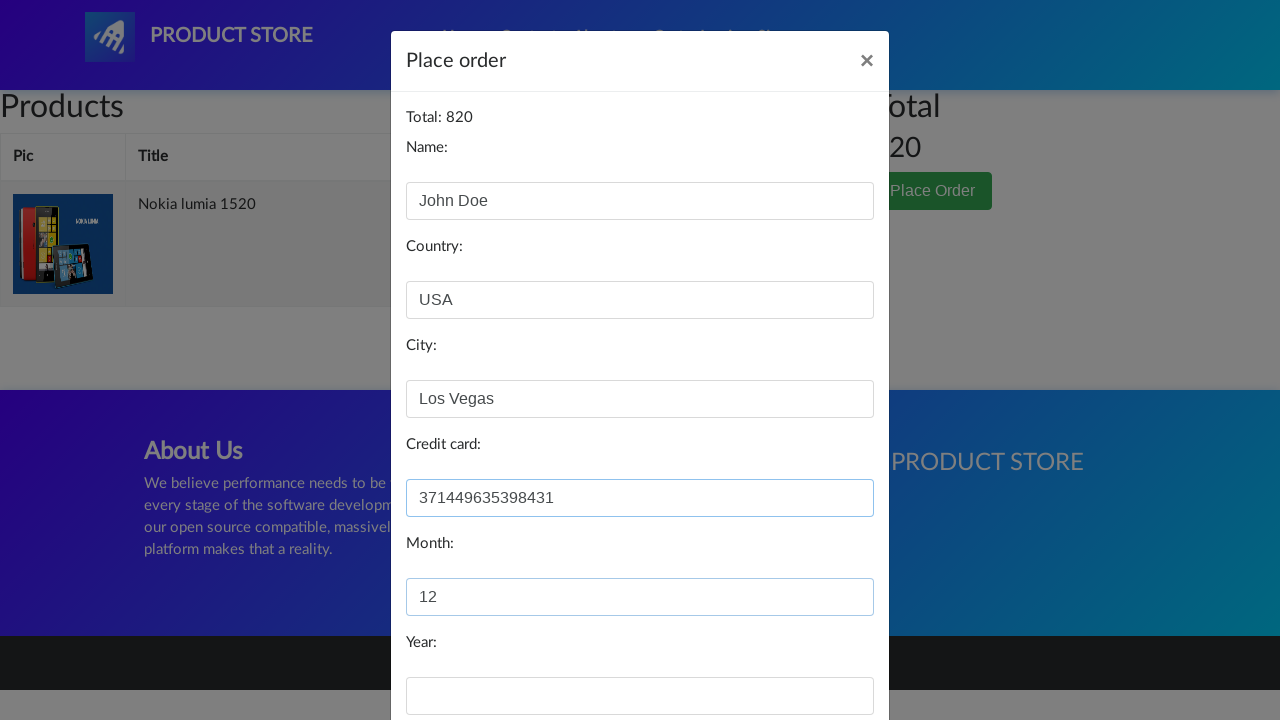

Filled year field with non-numeric value 'abcd' to test validation on #year
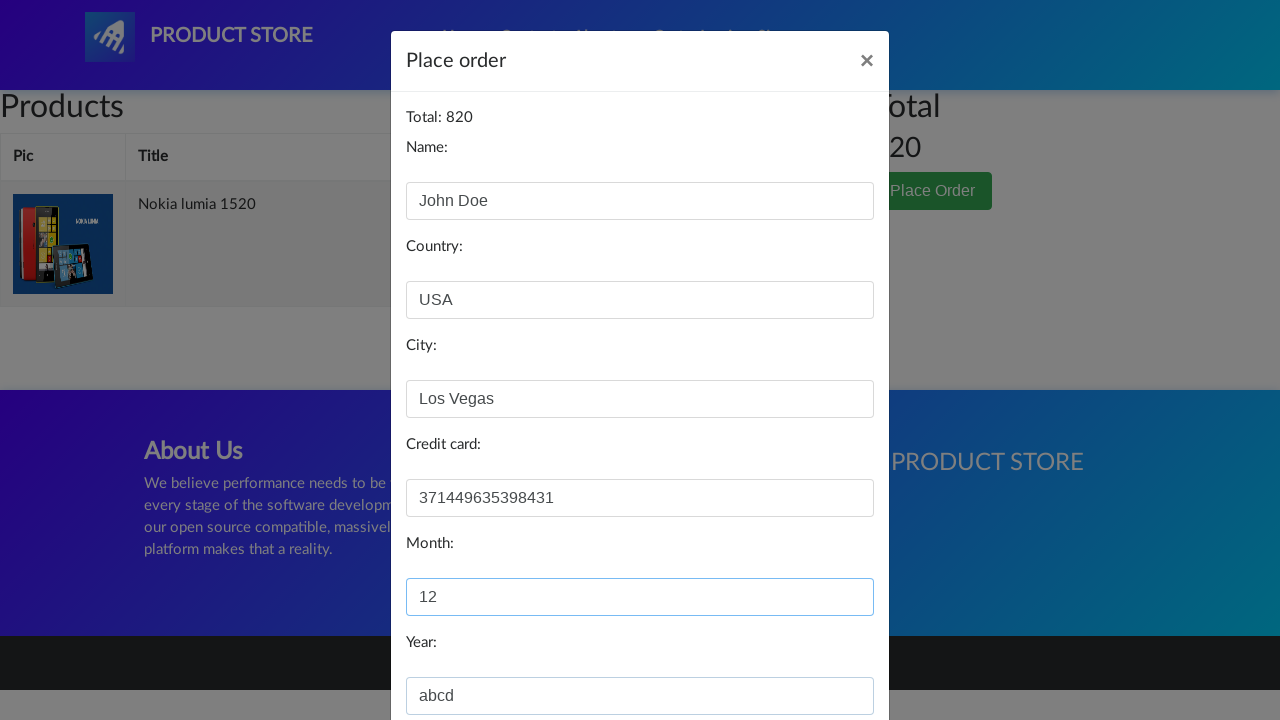

Clicked 'Purchase' button to trigger validation alert at (823, 655) on internal:role=button[name="Purchase"i]
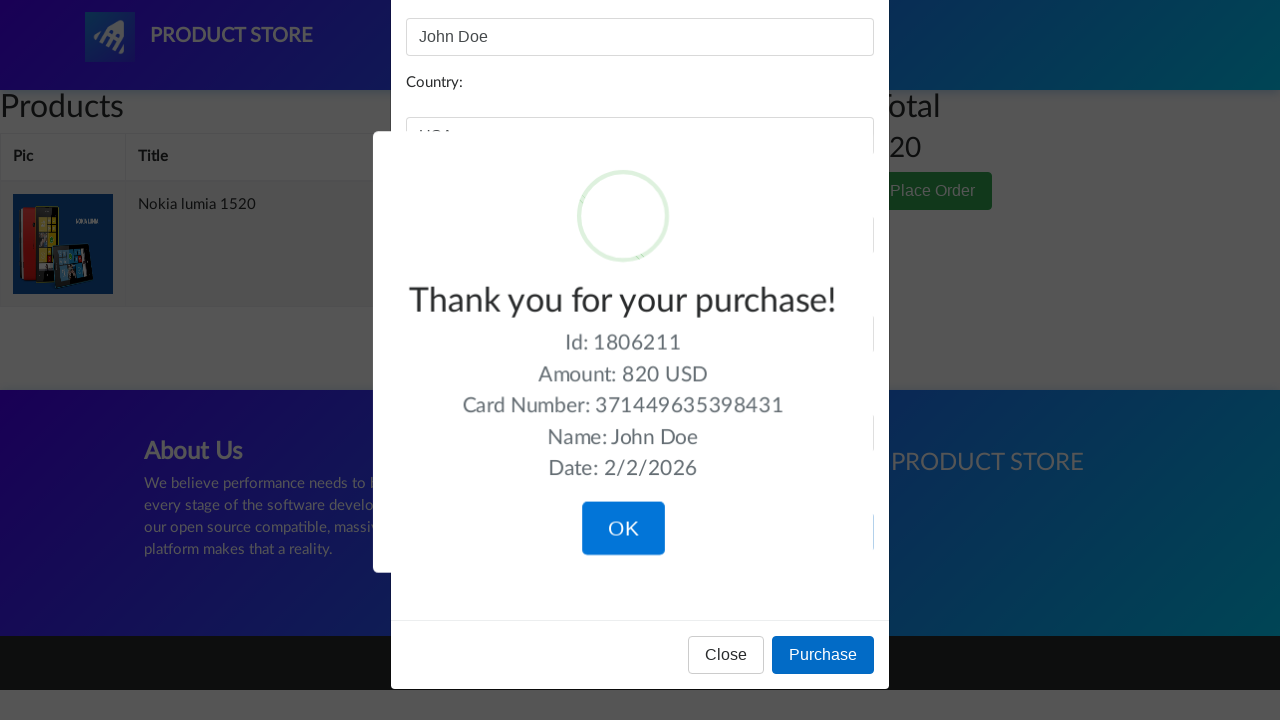

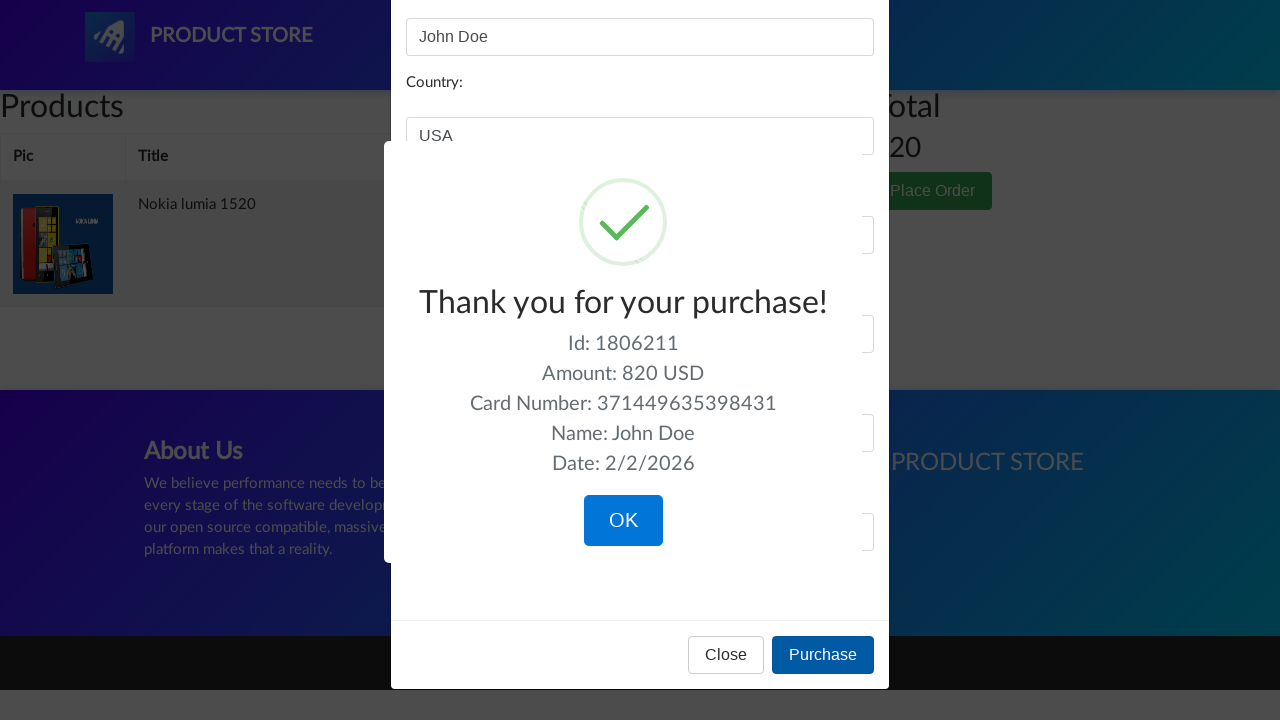